Tests navigation flow by clicking sign in link, then create account link, and navigating back twice to return to the homepage

Starting URL: https://mystore-testlab.coderslab.pl/index.php

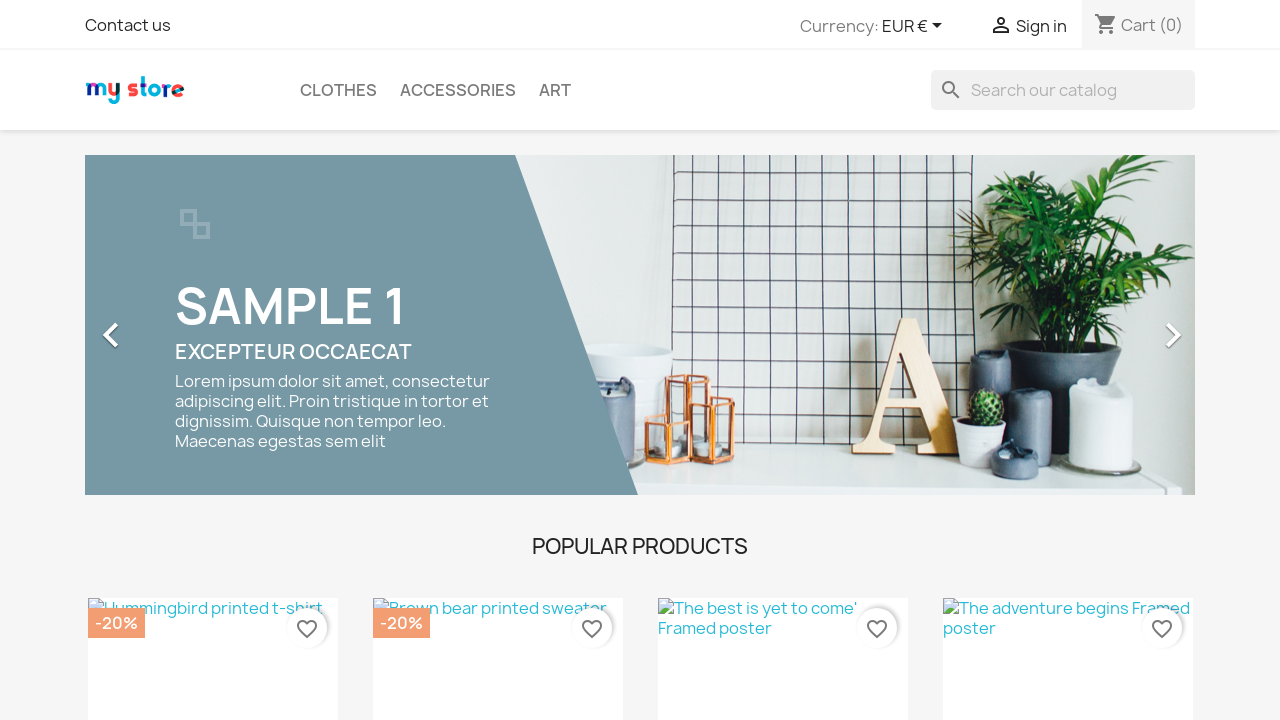

Clicked sign in link at (1041, 26) on xpath=//*[@id='_desktop_user_info']/div/a/span
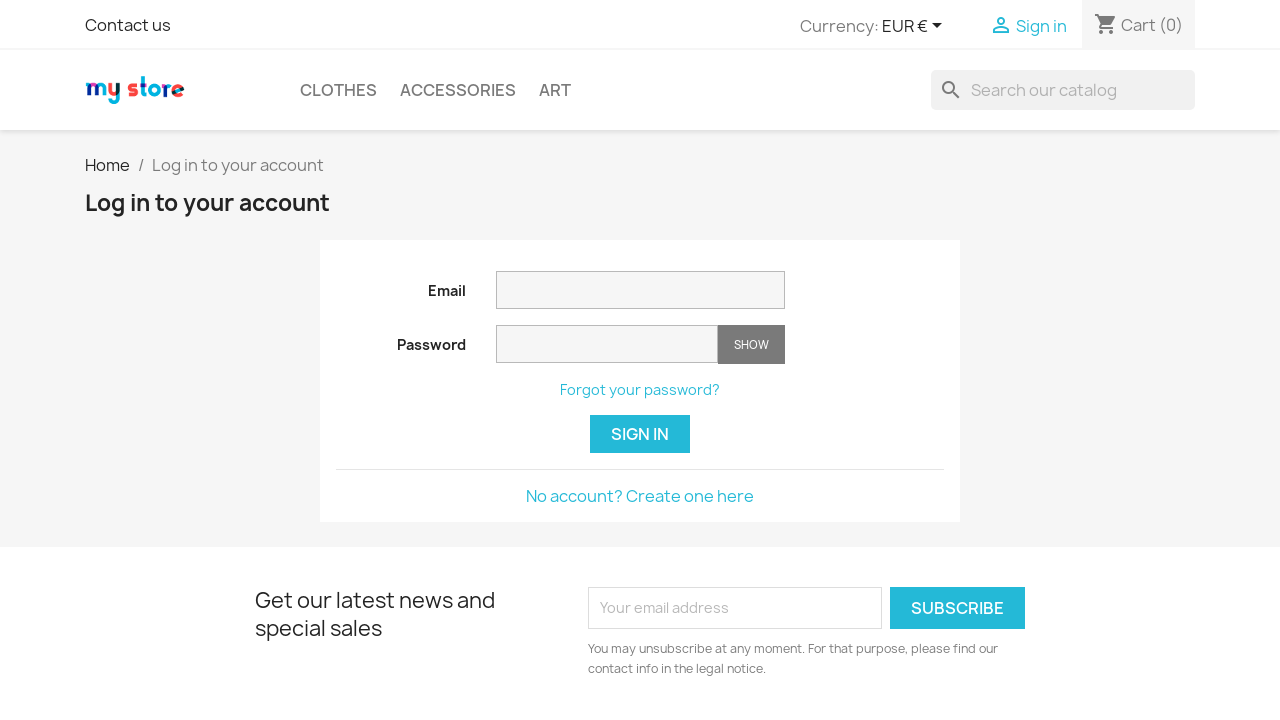

Clicked create account link at (640, 496) on xpath=//*[@id='content']/div/a
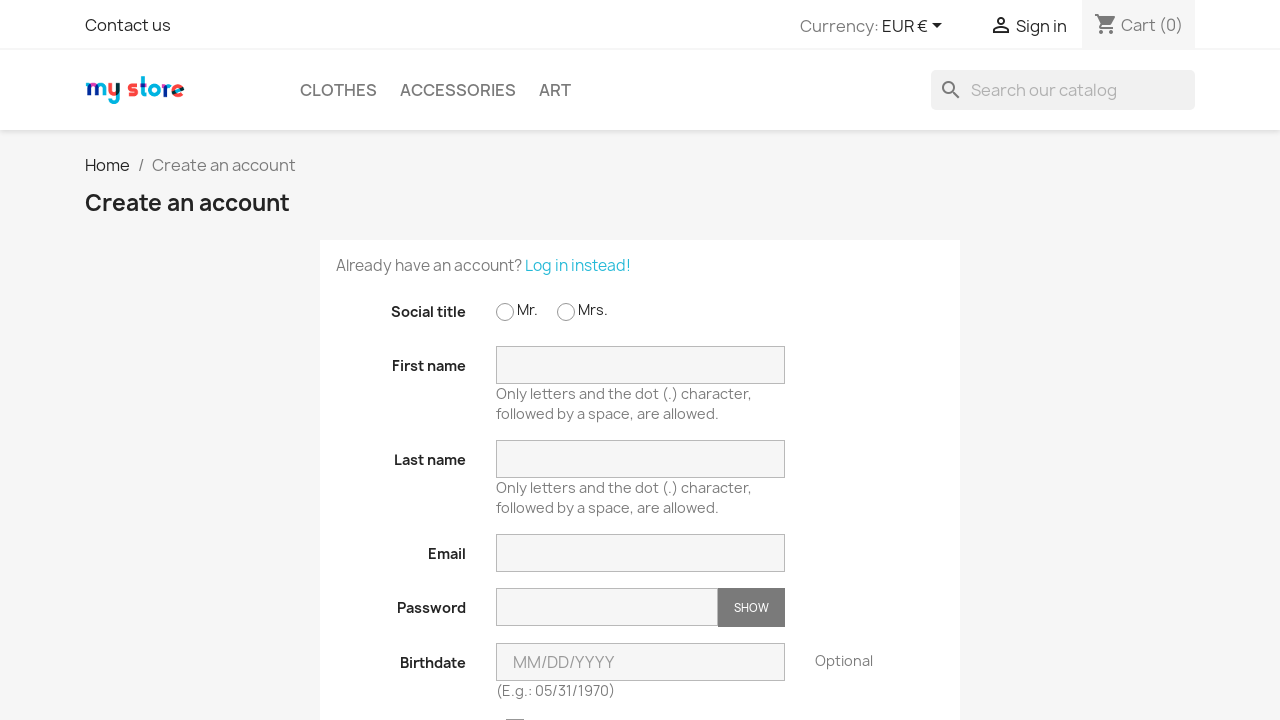

Navigated back from create account page
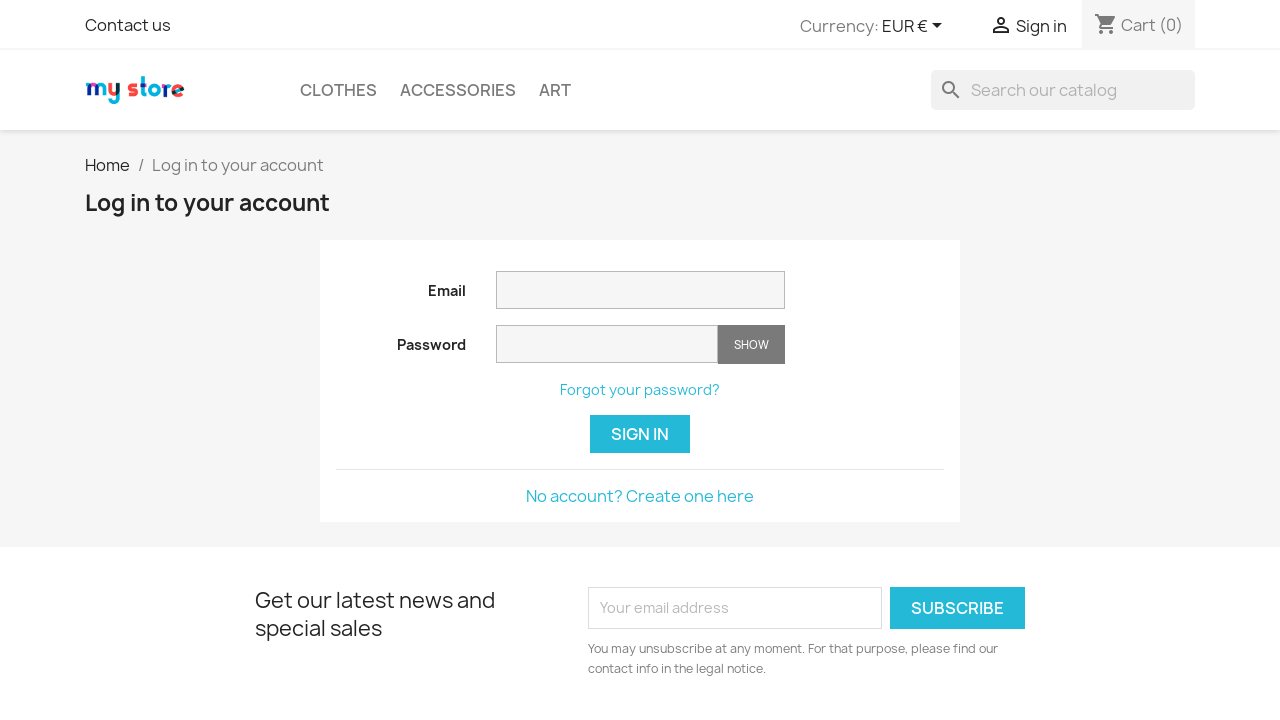

Navigated back to homepage
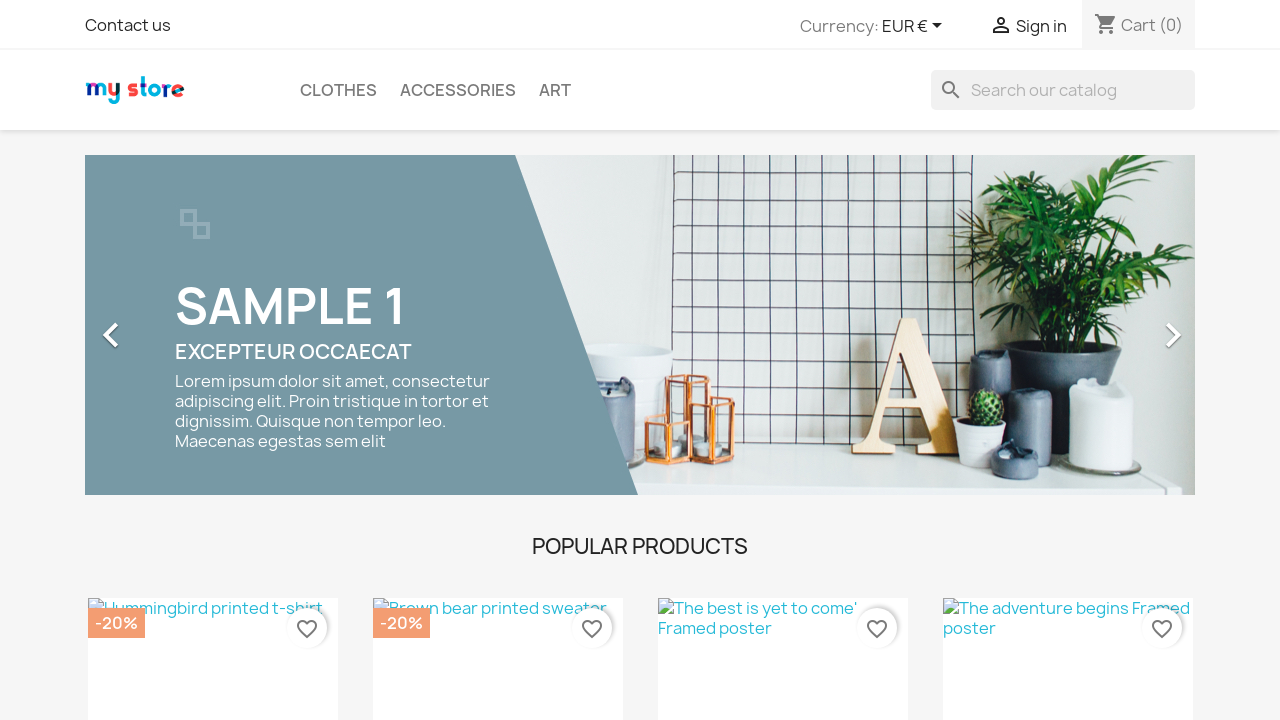

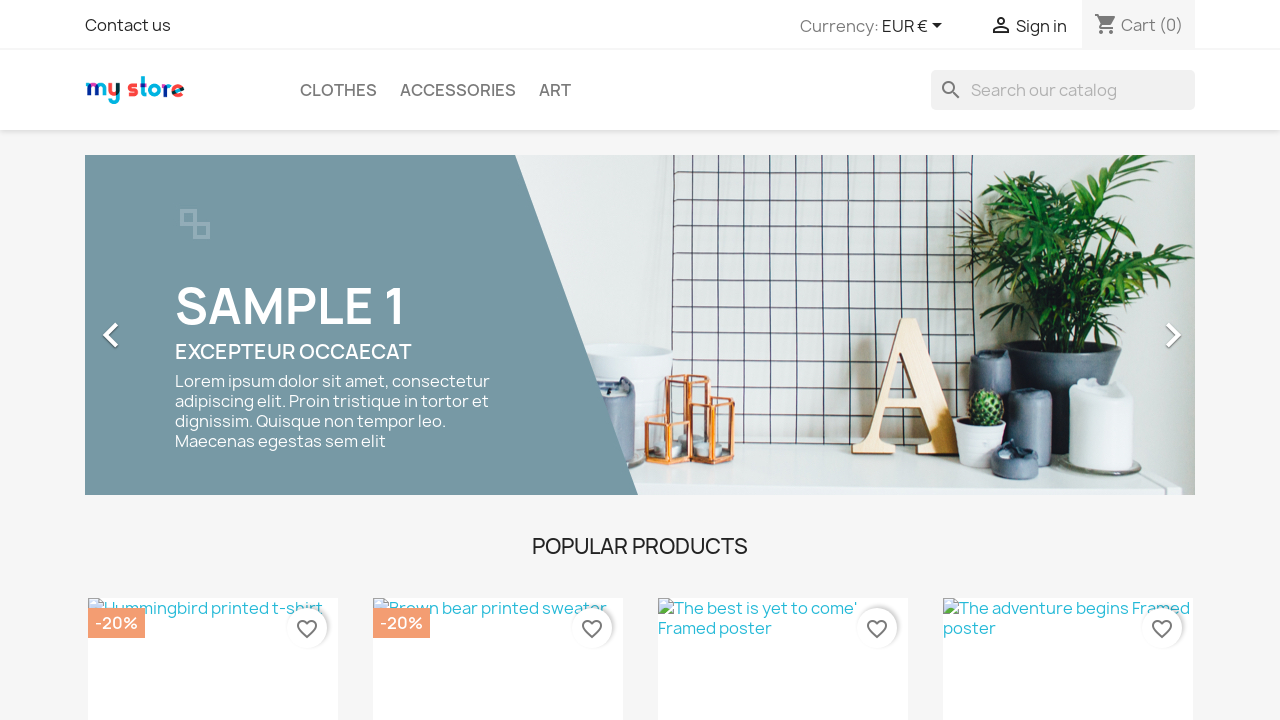